Navigates to W3Schools HTML tables tutorial page and verifies that the example table contains the expected company name "Island Trading".

Starting URL: https://www.w3schools.com/html/html_tables.asp

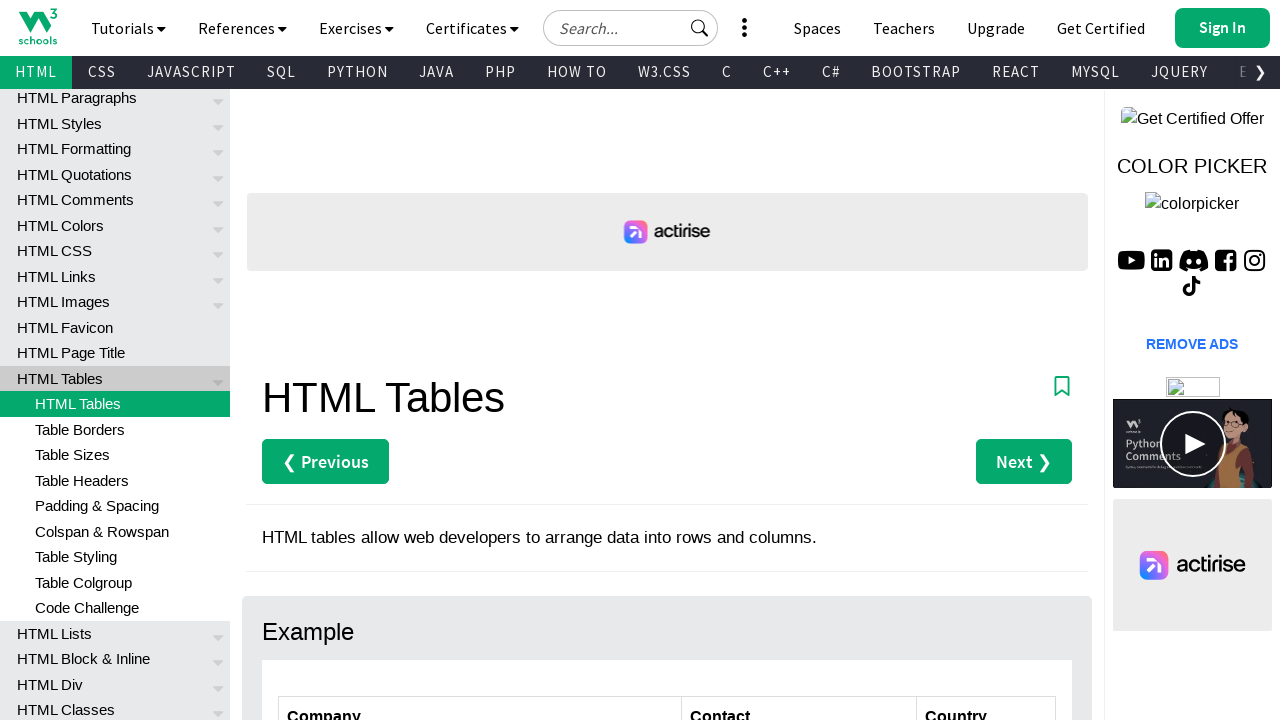

Navigated to W3Schools HTML tables tutorial page
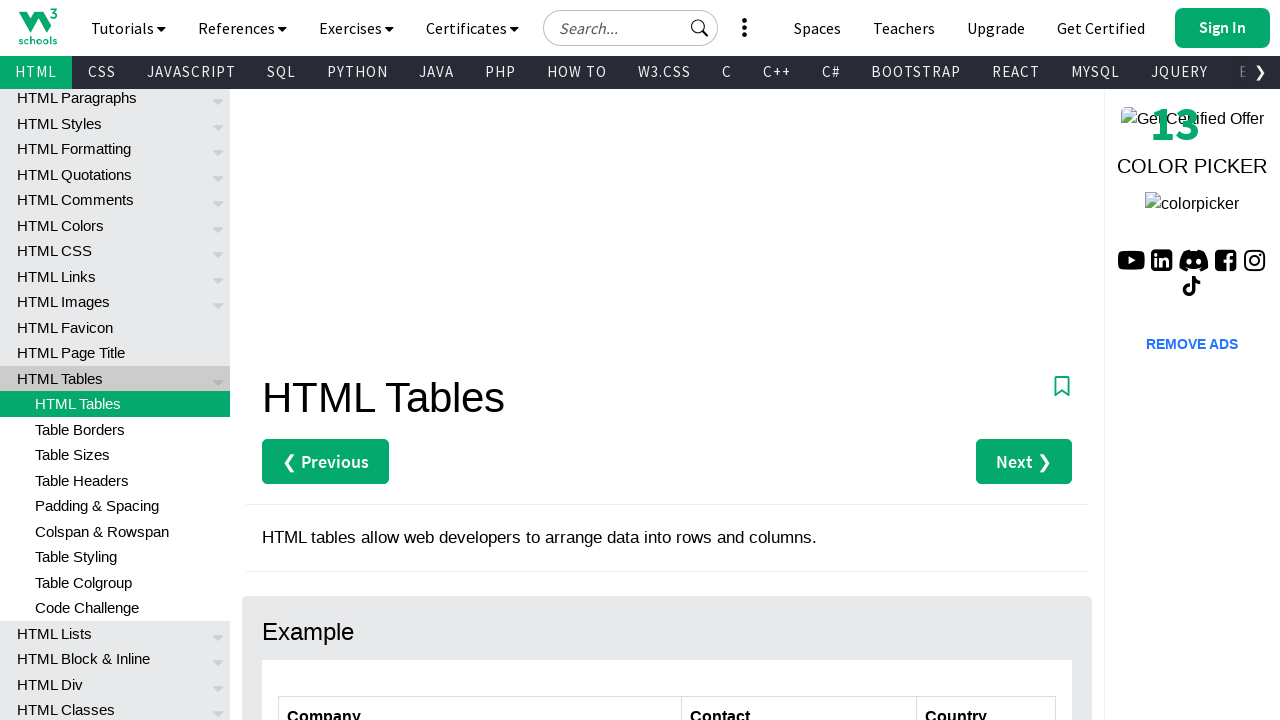

Table element loaded on the page
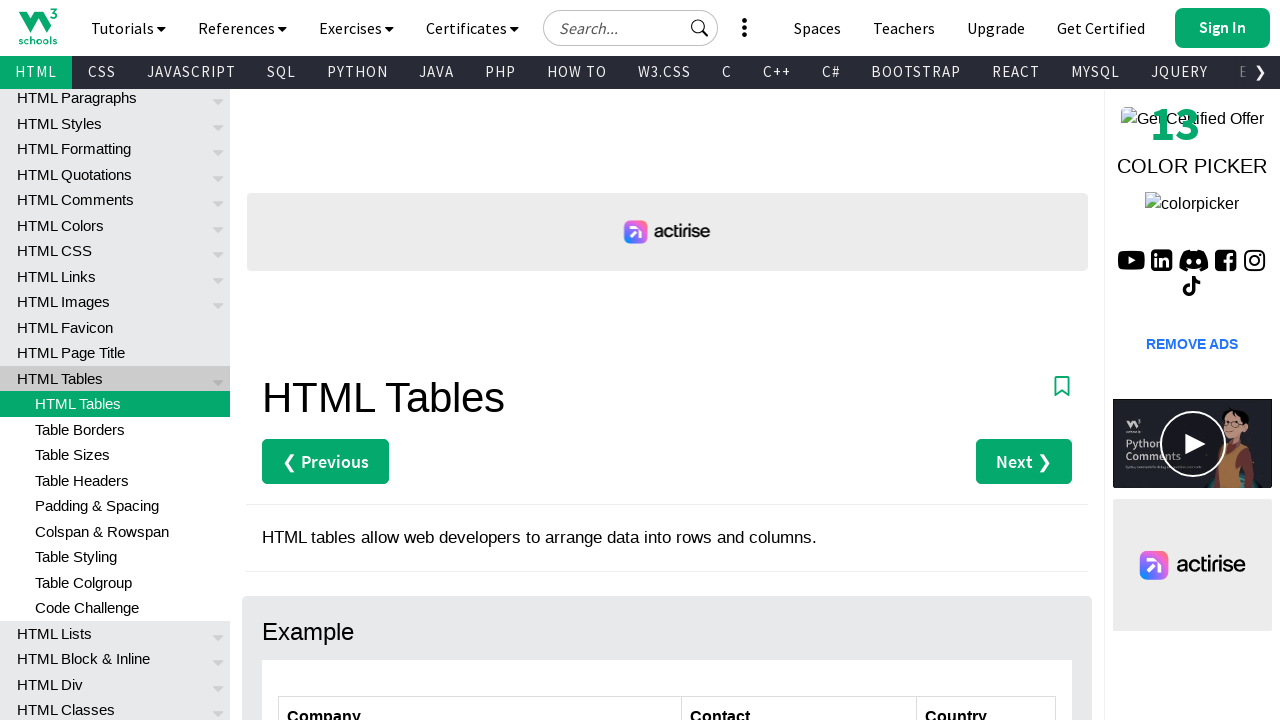

Retrieved all text content from table cells
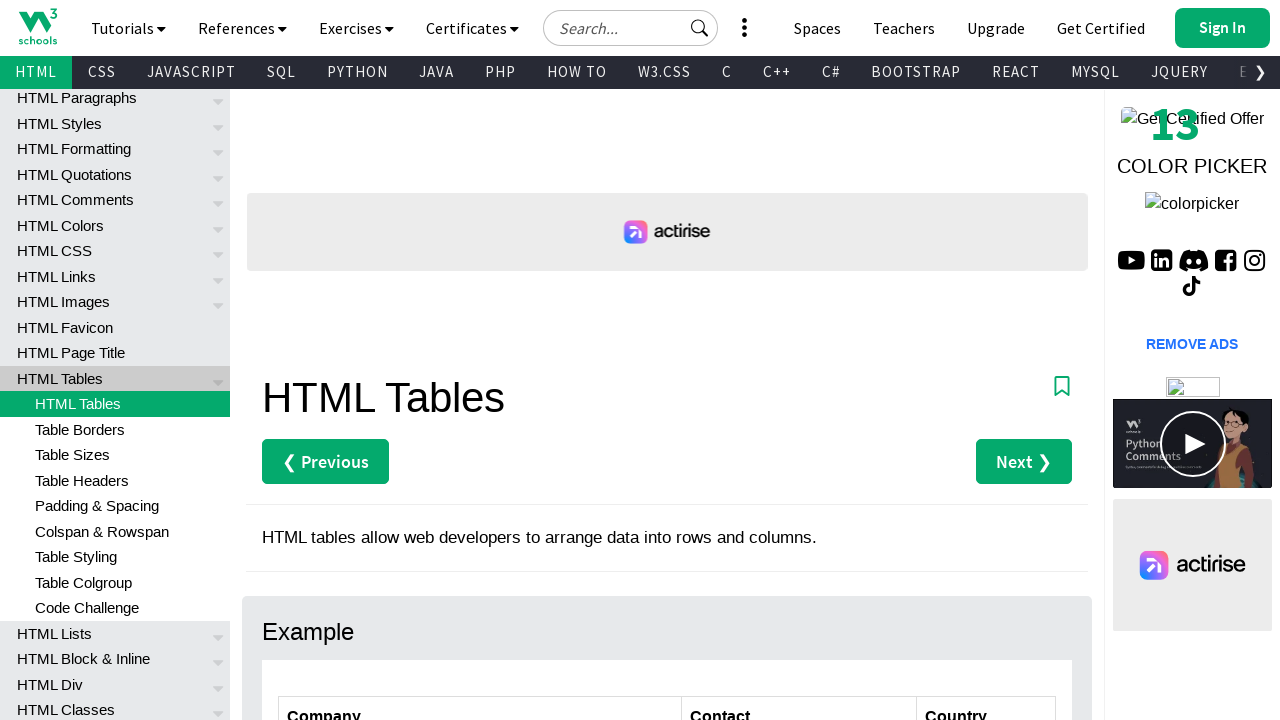

Verified that 'Island Trading' company name is present in the table
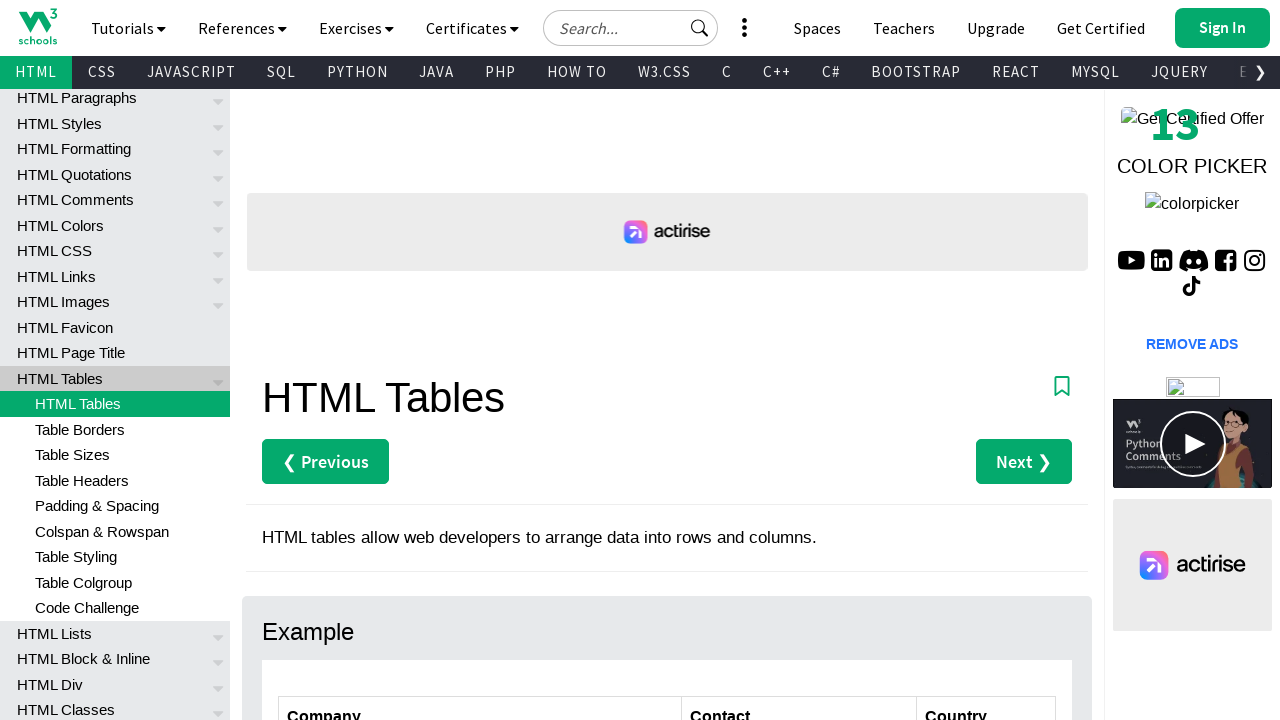

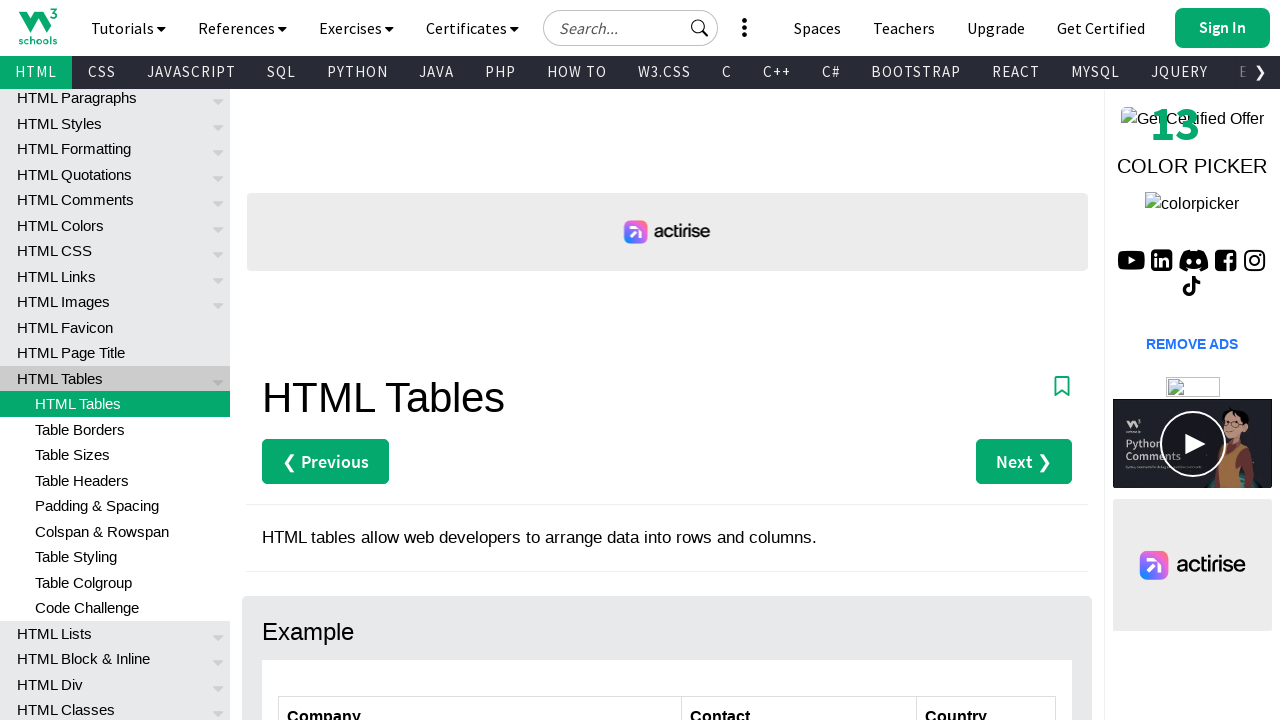